Tests JavaScript alert popup handling by clicking a button to trigger an alert and then accepting it.

Starting URL: https://www.tutorialspoint.com/selenium/practice/alerts.php

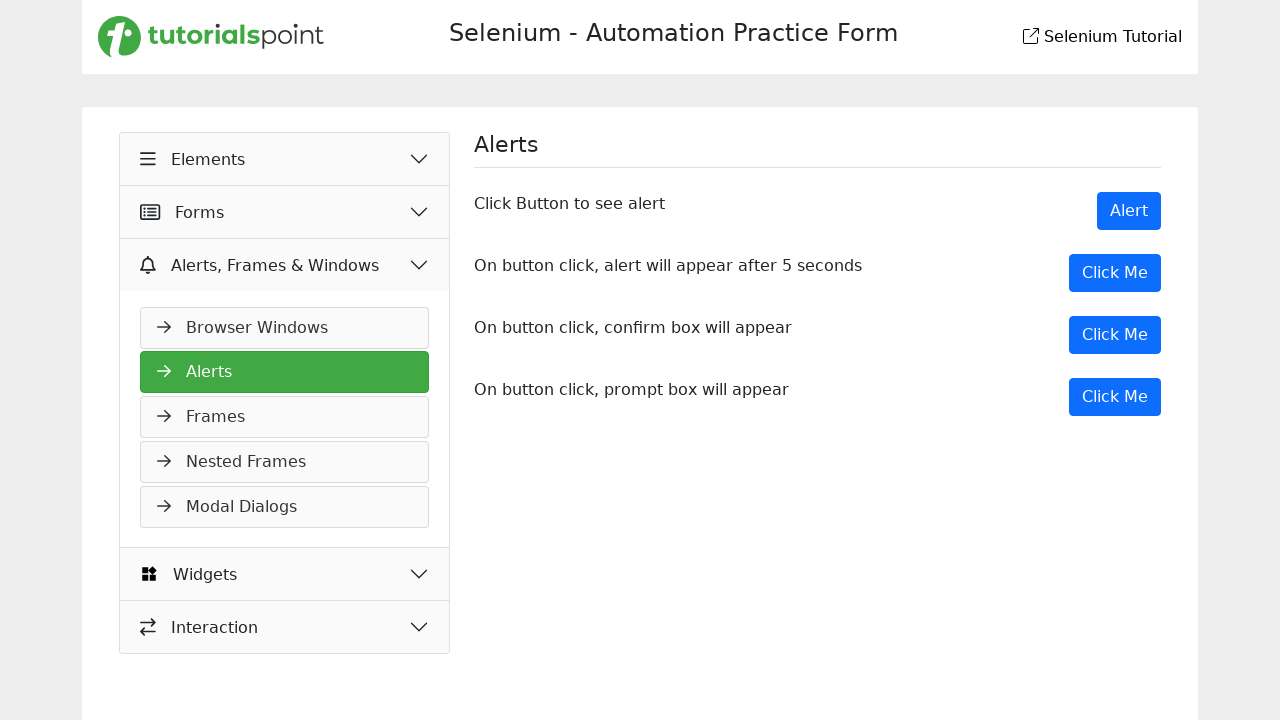

Clicked button to trigger JavaScript alert popup at (1129, 211) on (//button[@class='btn btn-primary'])[1]
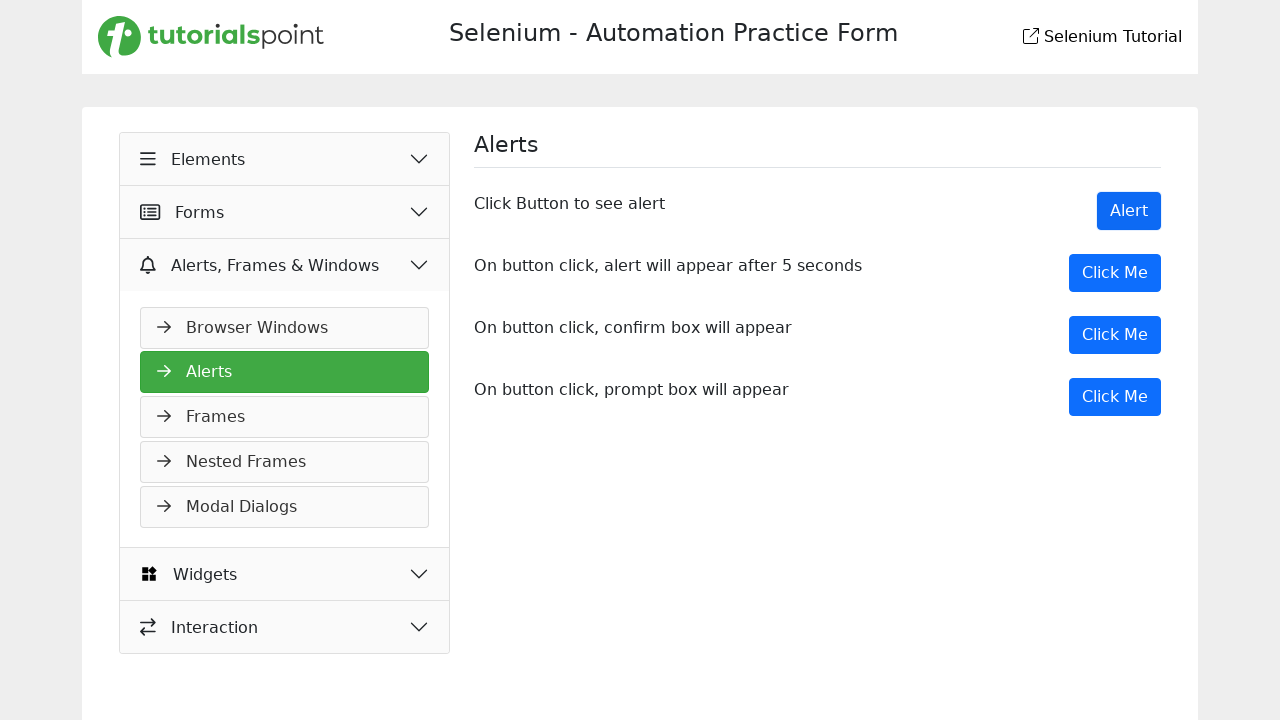

Set up dialog handler to accept alert
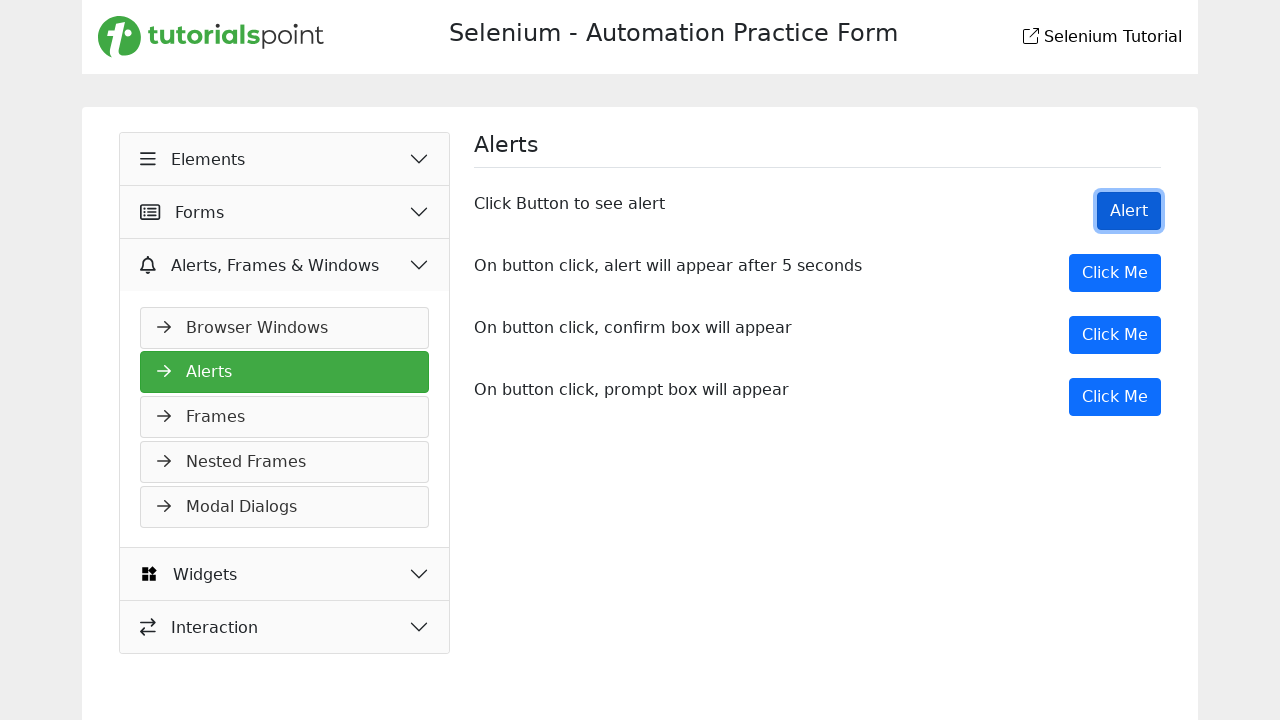

Waited 1 second for alert to be processed
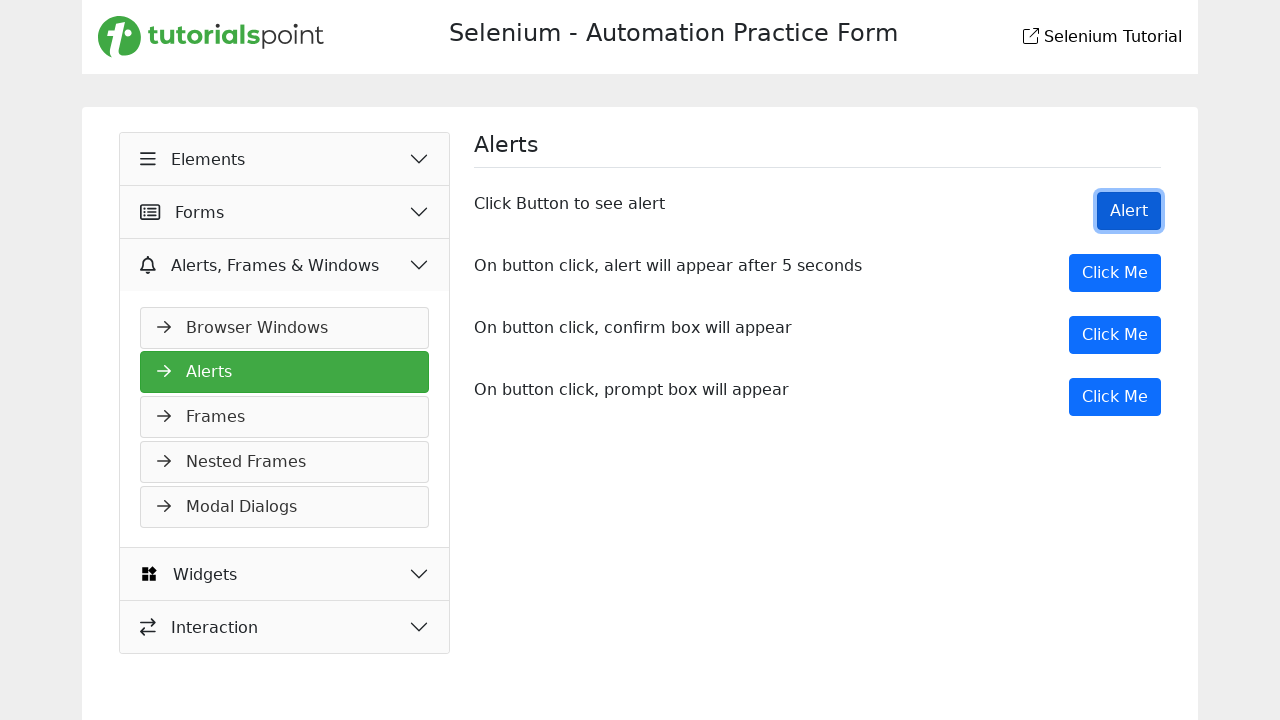

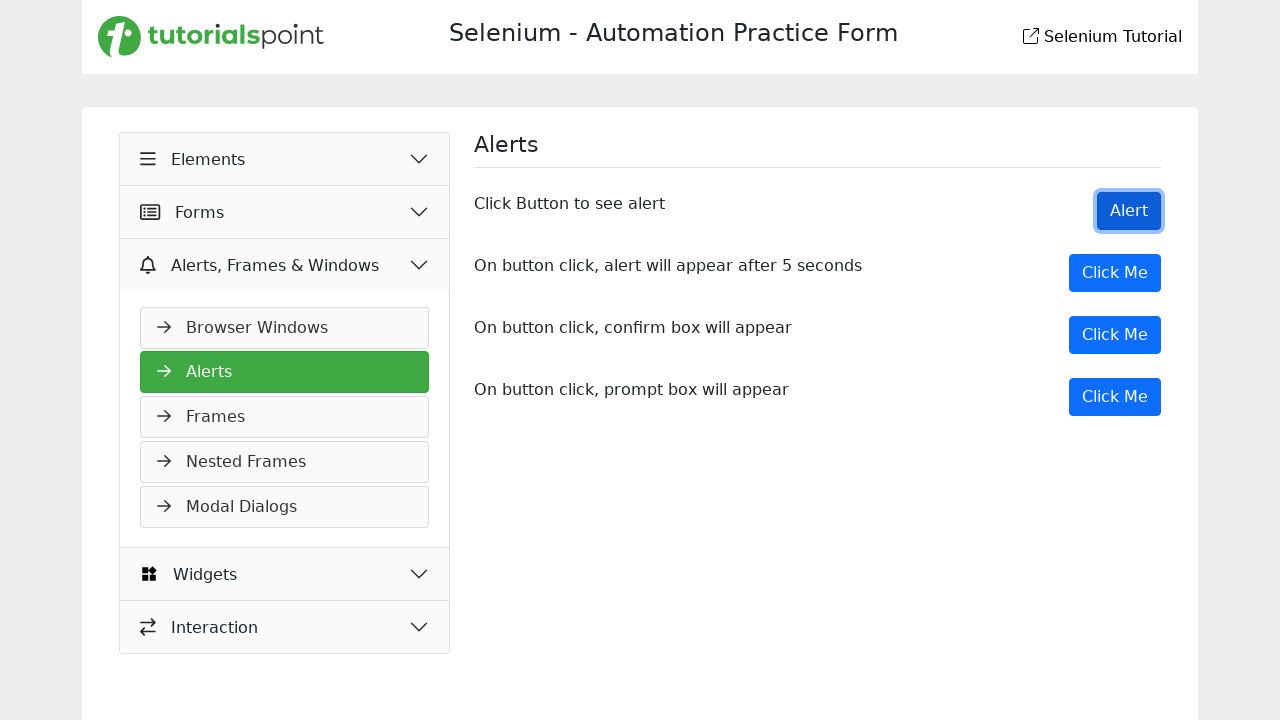